Tests navigating back to the previous page from the second page using the Previous link

Starting URL: https://bonigarcia.dev/selenium-webdriver-java/navigation2.html

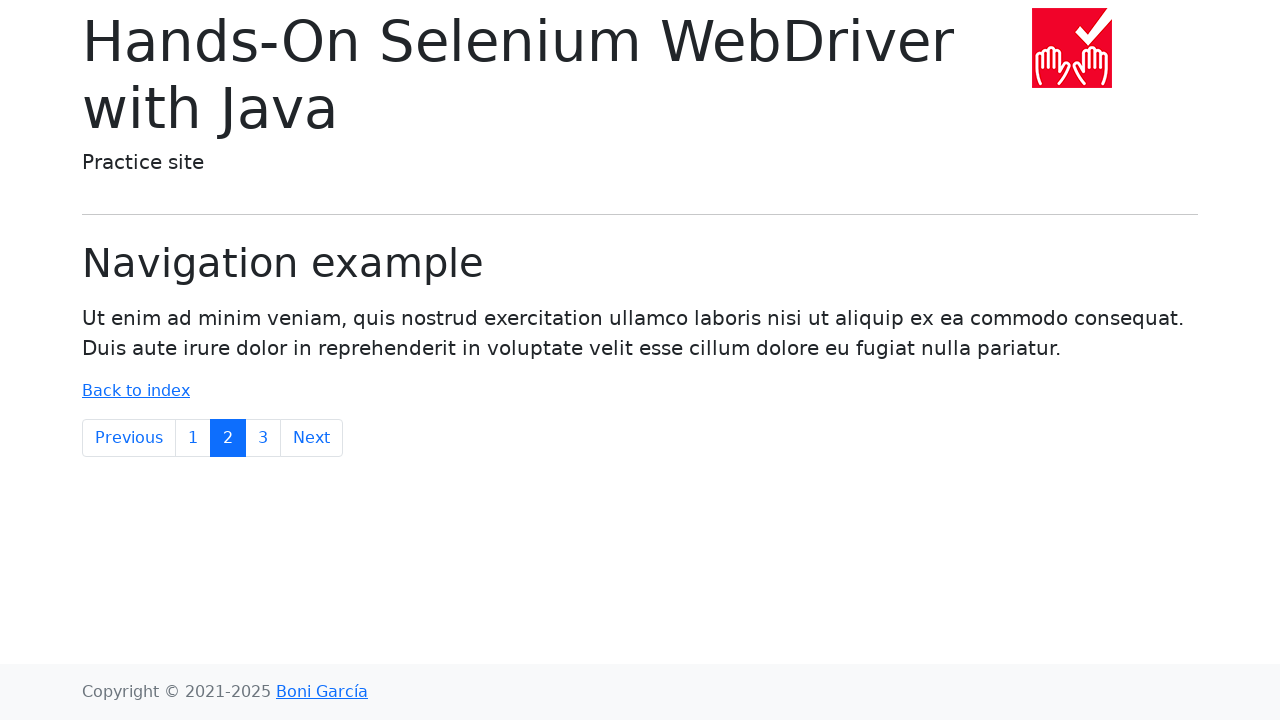

Clicked the Previous link to navigate back to the first page at (129, 438) on xpath=//a[@href='navigation1.html' and text()='Previous']
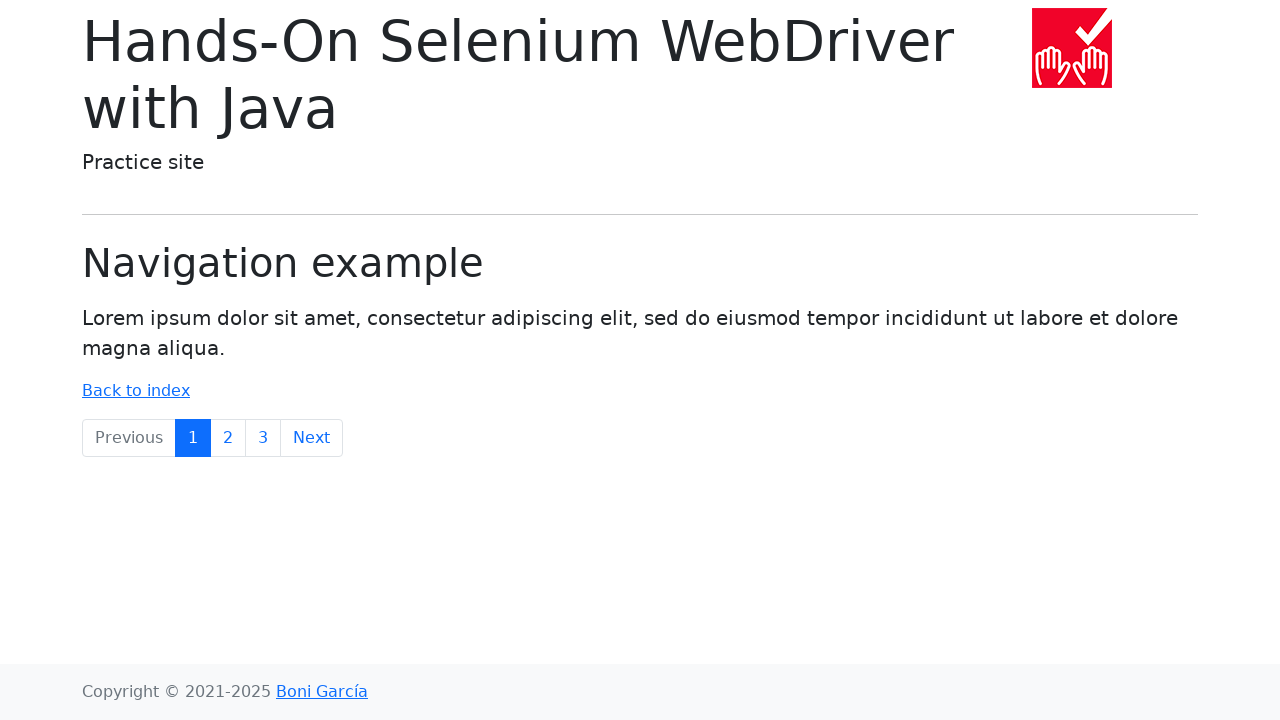

Waited for the lead content to load on the first page
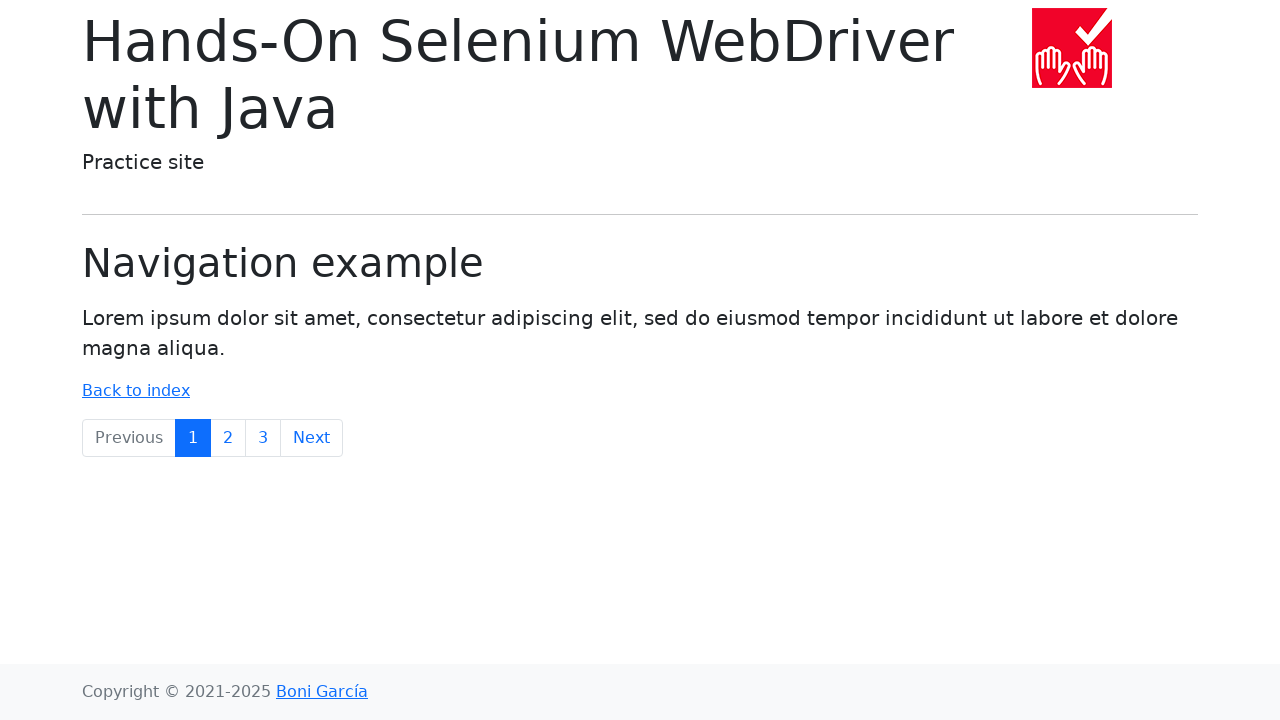

Verified the current URL is the first page (navigation1.html)
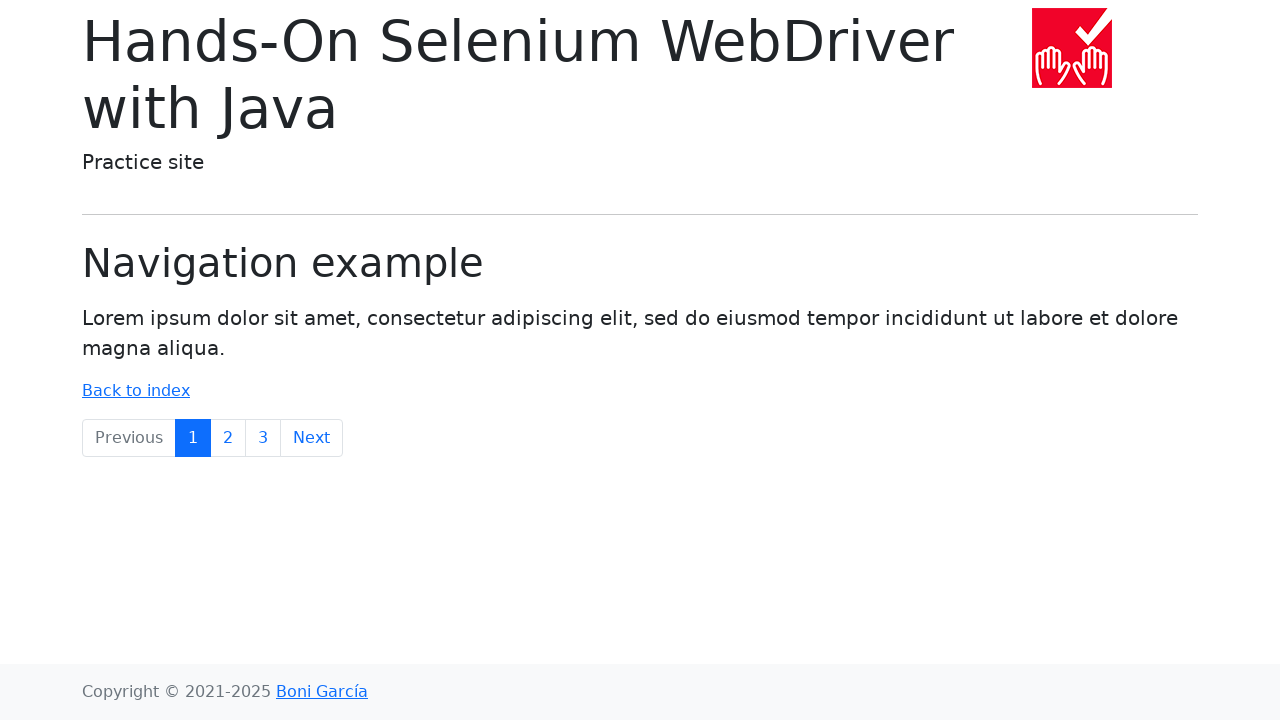

Verified the first page content contains 'Lorem ipsum'
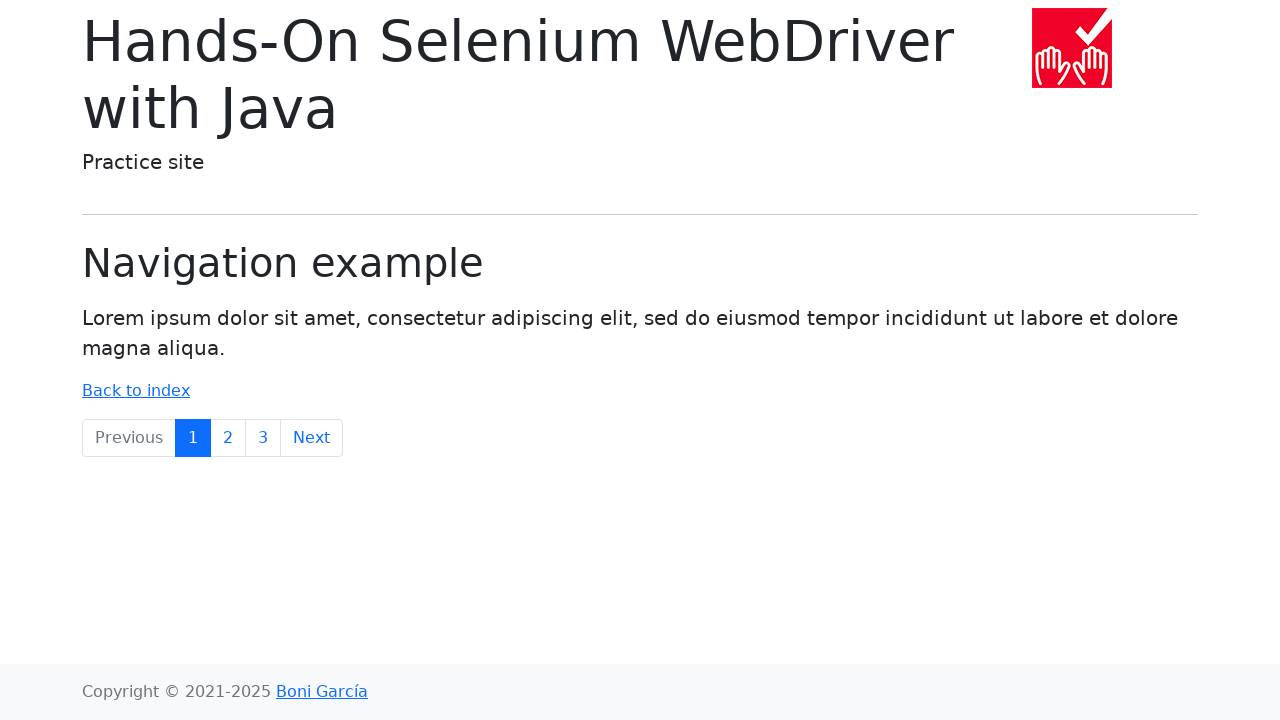

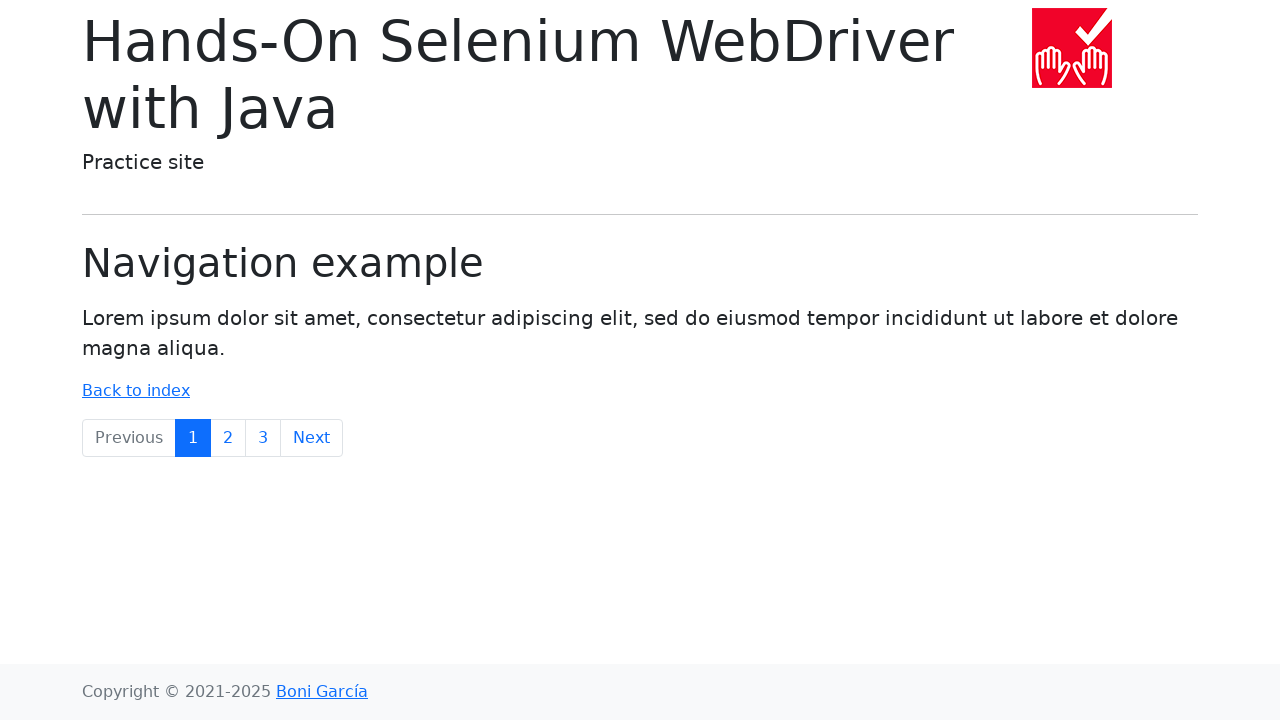